Navigates a cinema website by clicking on movie listings, switching between different cinema location tabs (León and Chinandega), and verifying that movie details and showtimes are displayed.

Starting URL: https://psiglonuevo.com/

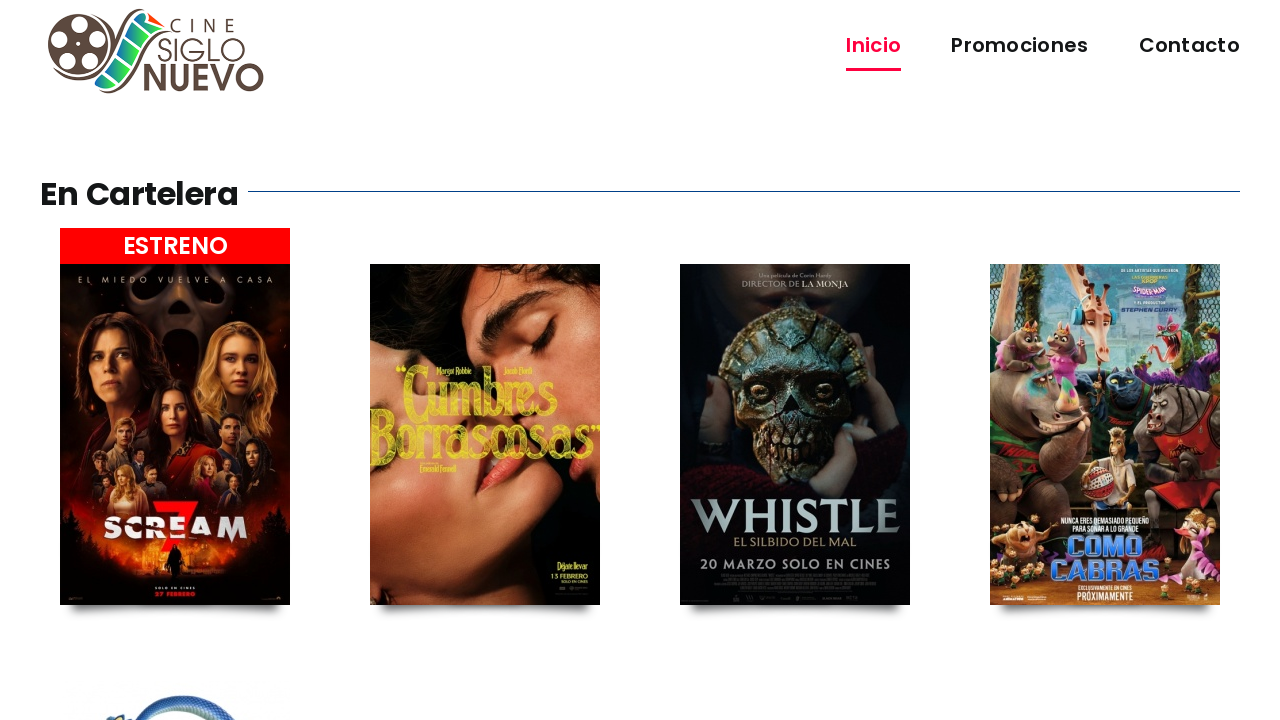

Waited for movie listings to load
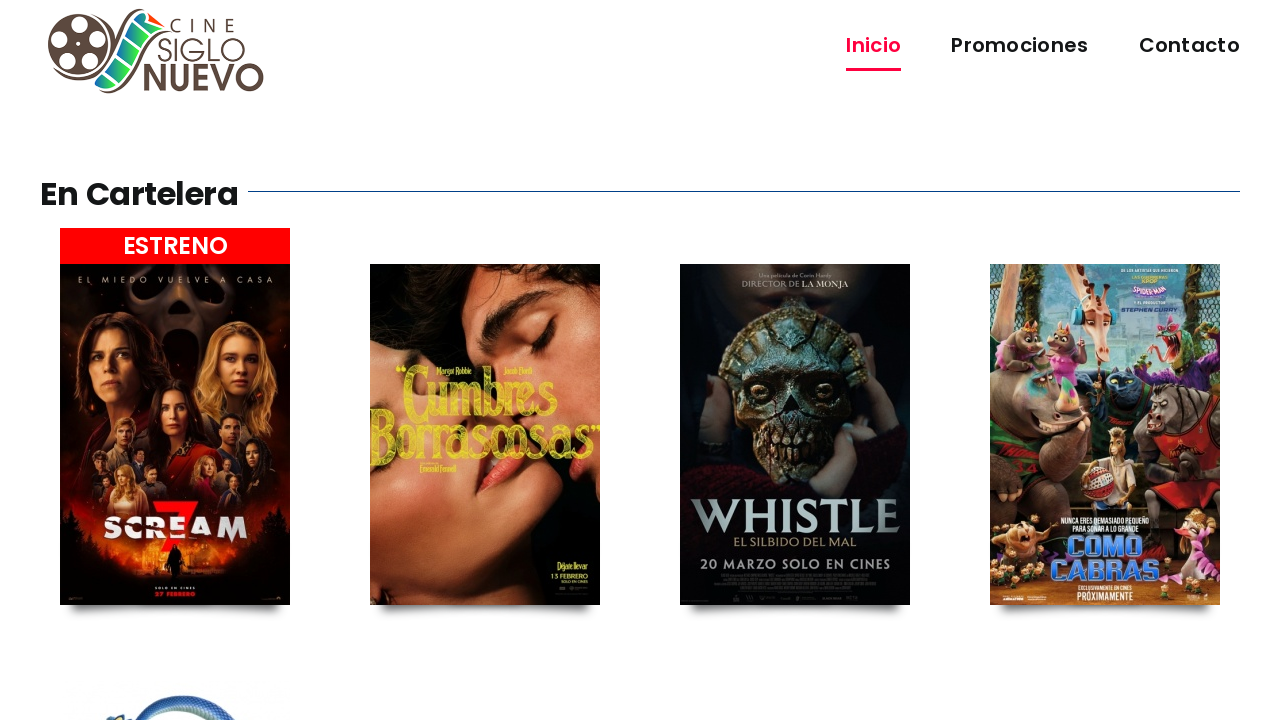

Retrieved all movie listing elements
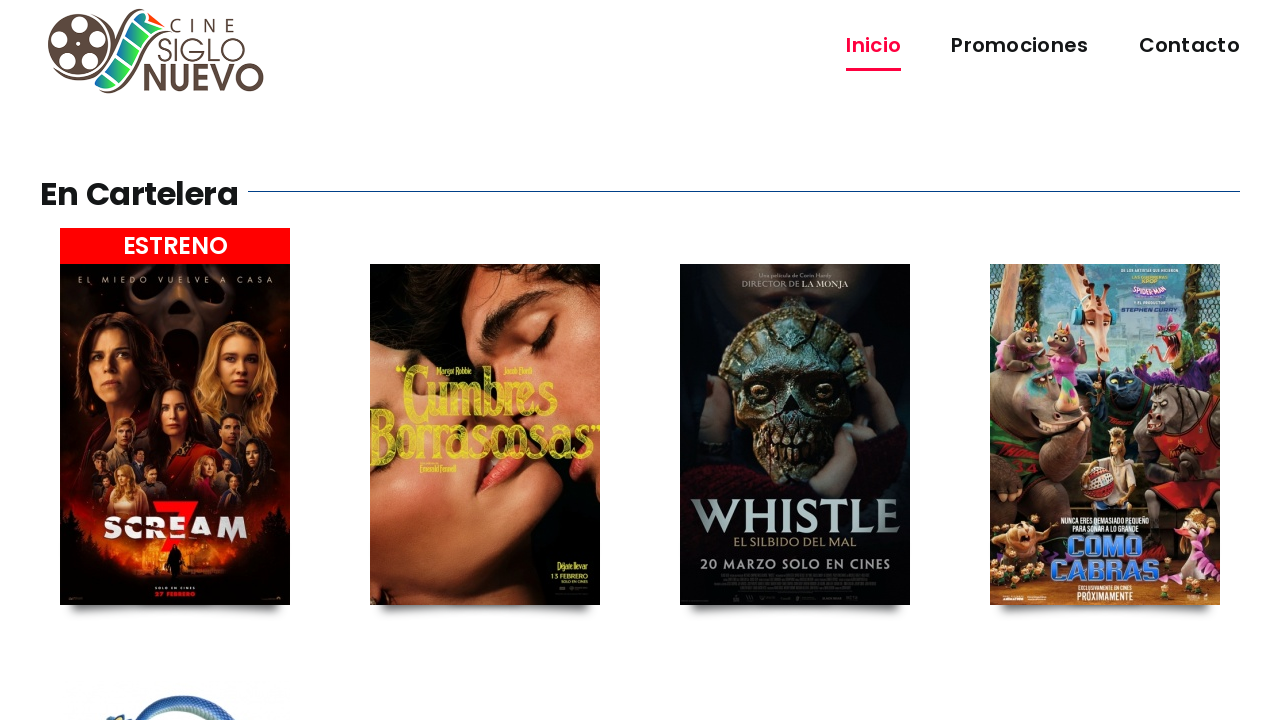

Clicked on the first movie listing at (175, 434) on .fusion-no-lightbox >> nth=0
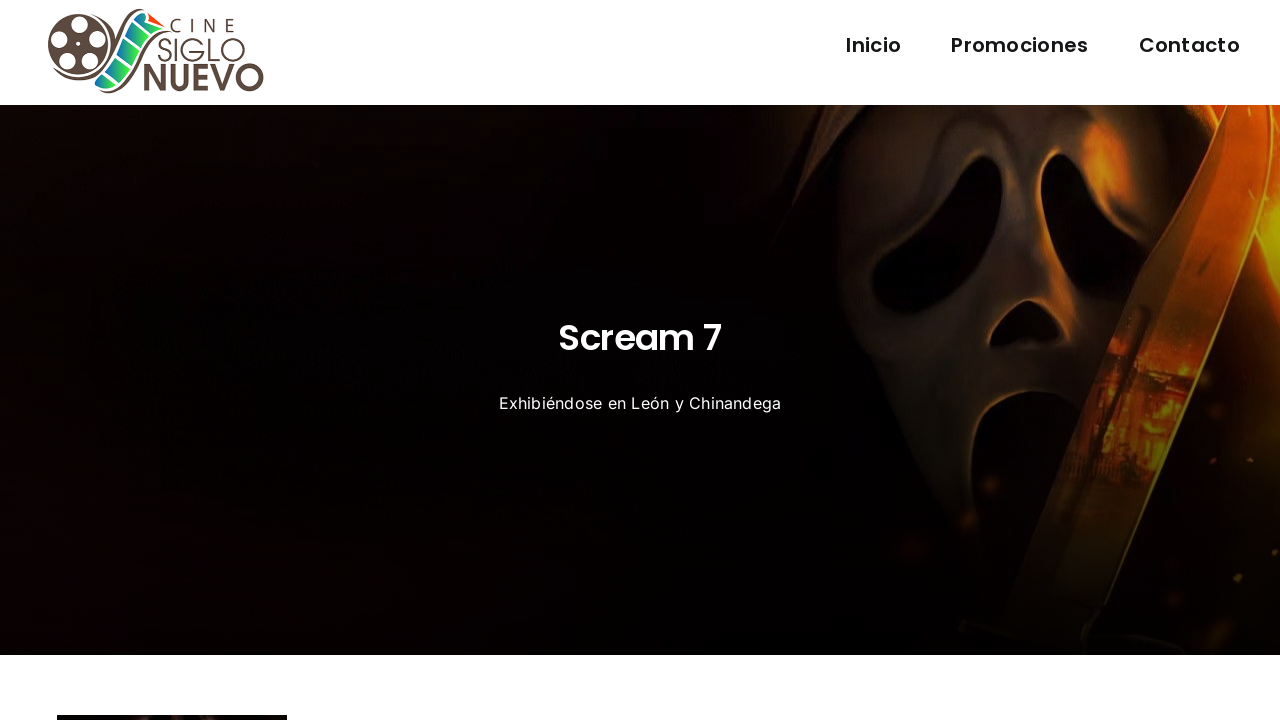

Movie details section loaded
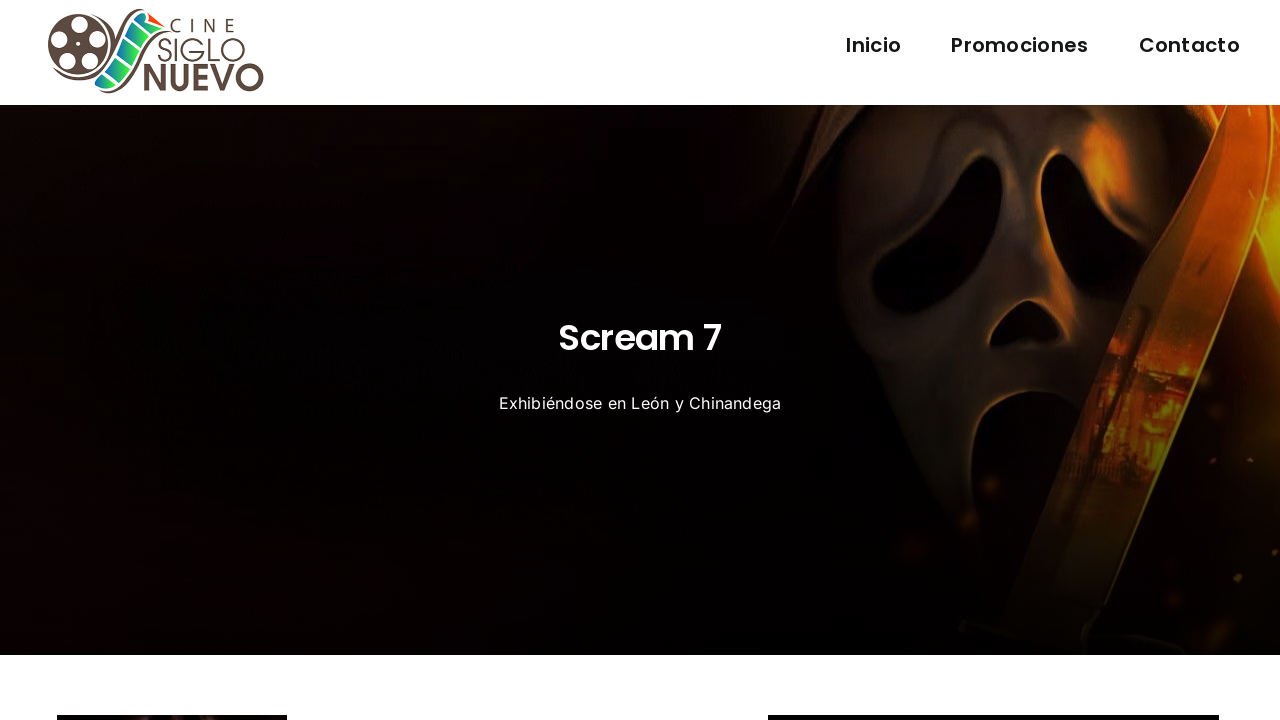

Clicked on León cinema location tab at (536, 360) on #fusion-tab-león
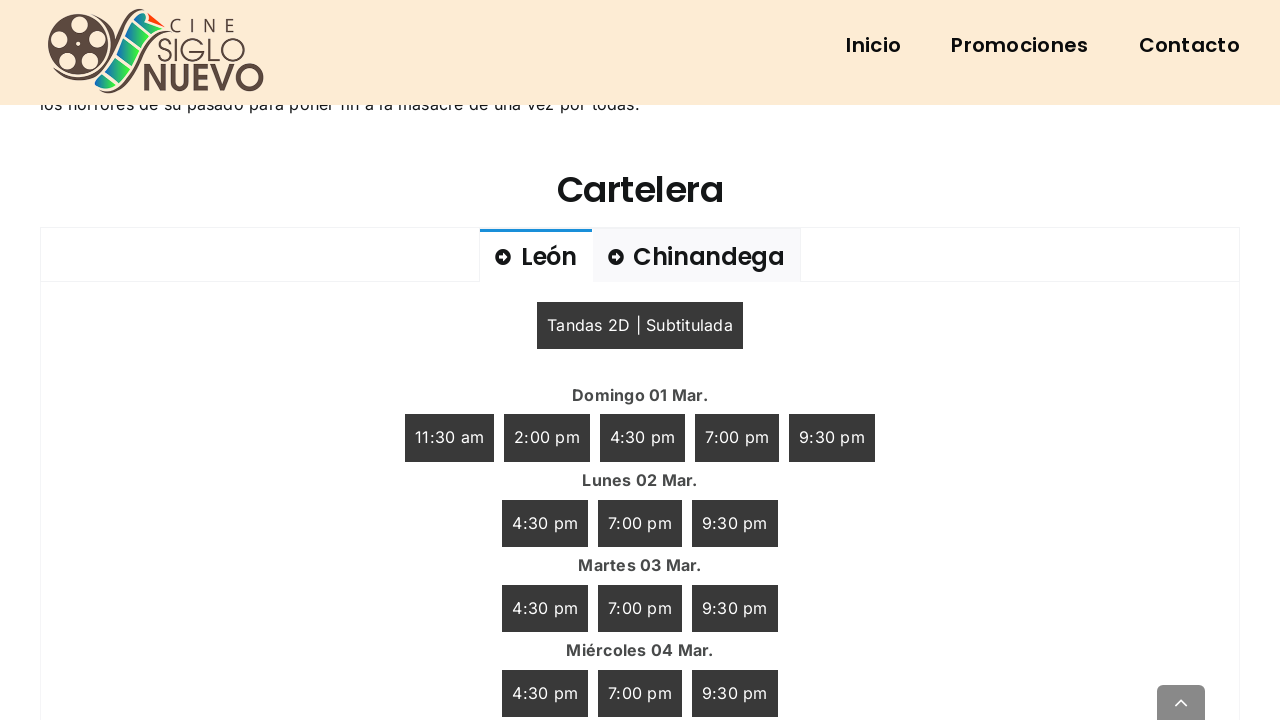

León tab content and showtimes loaded
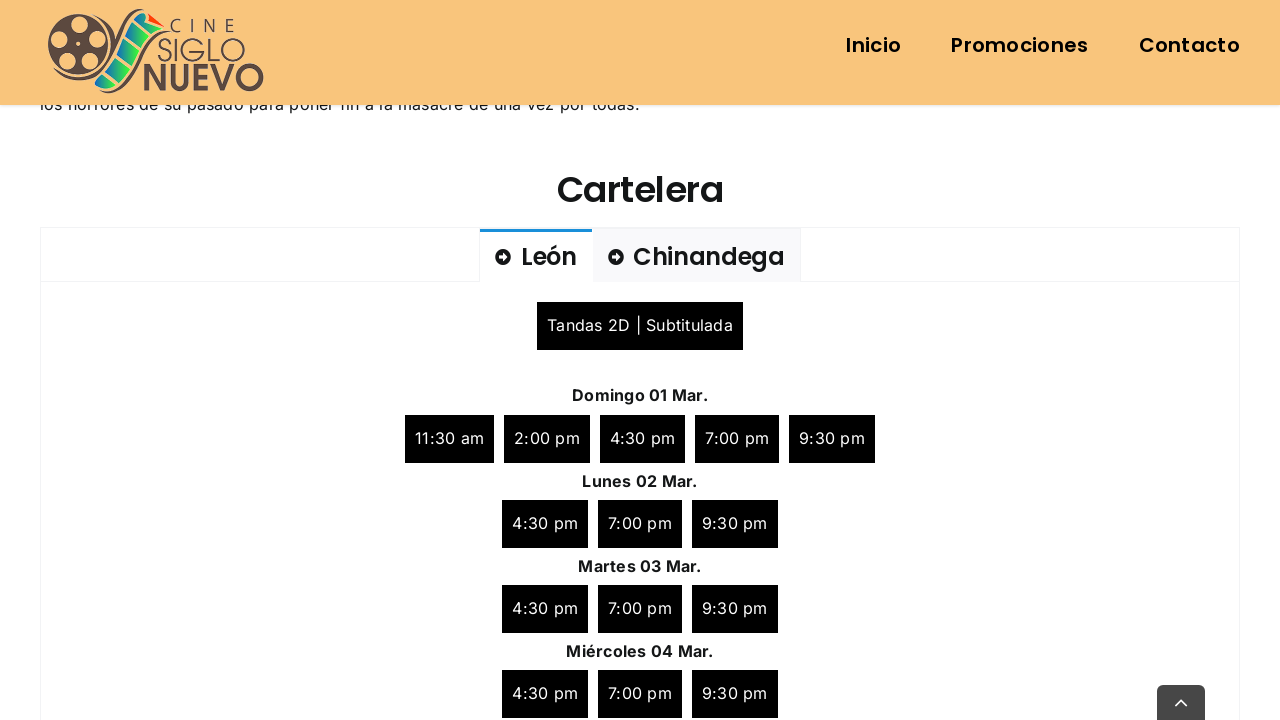

Clicked on Chinandega cinema location tab at (696, 256) on #fusion-tab-chinandega
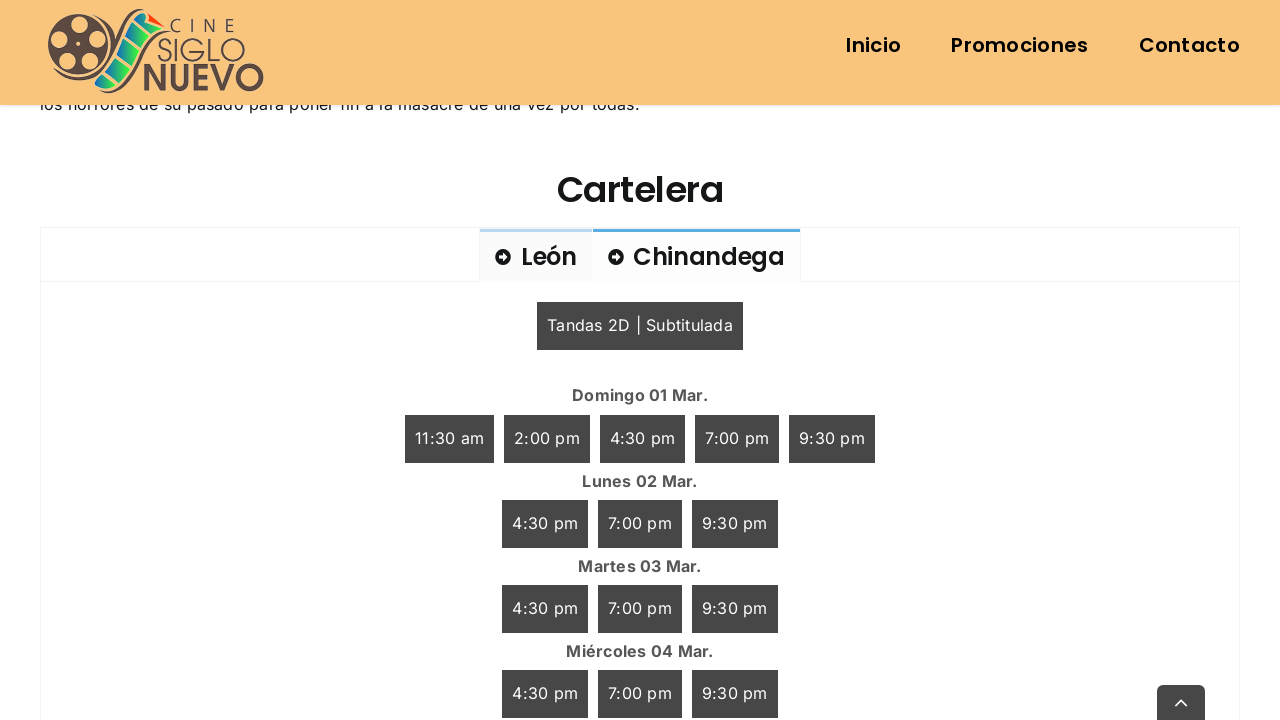

Chinandega tab content and showtimes loaded
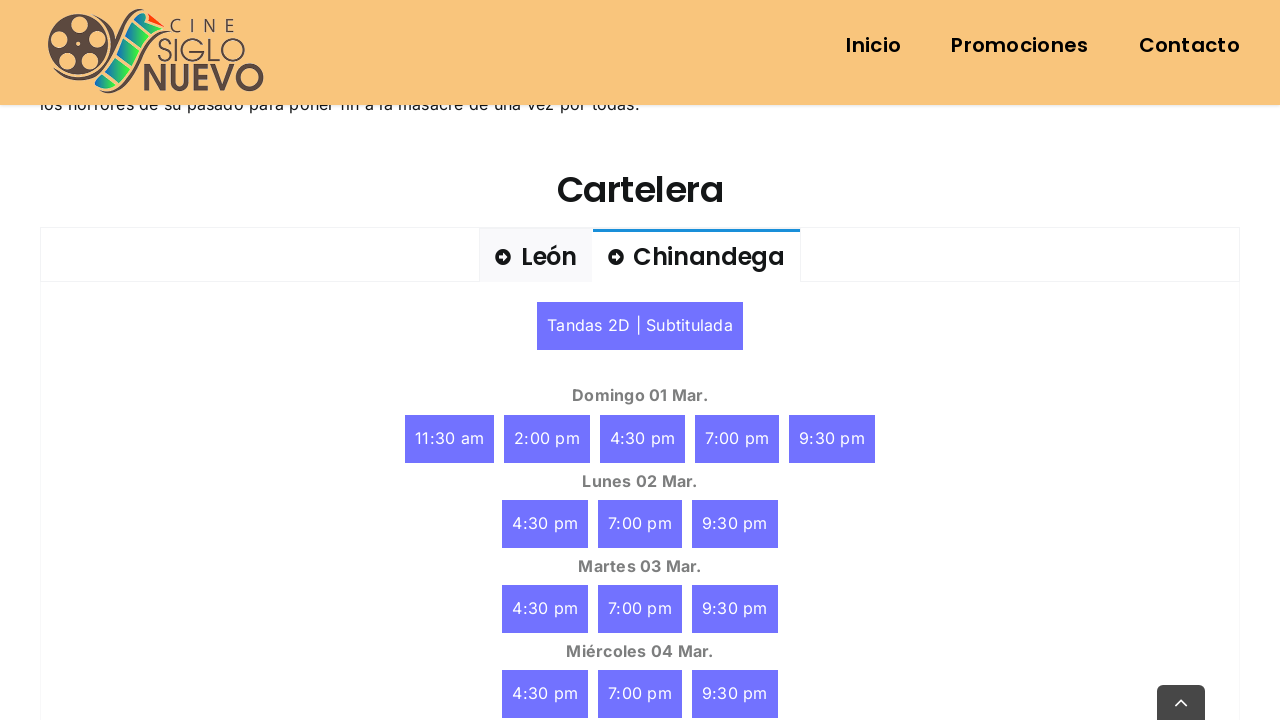

Navigated back to main cinema website page
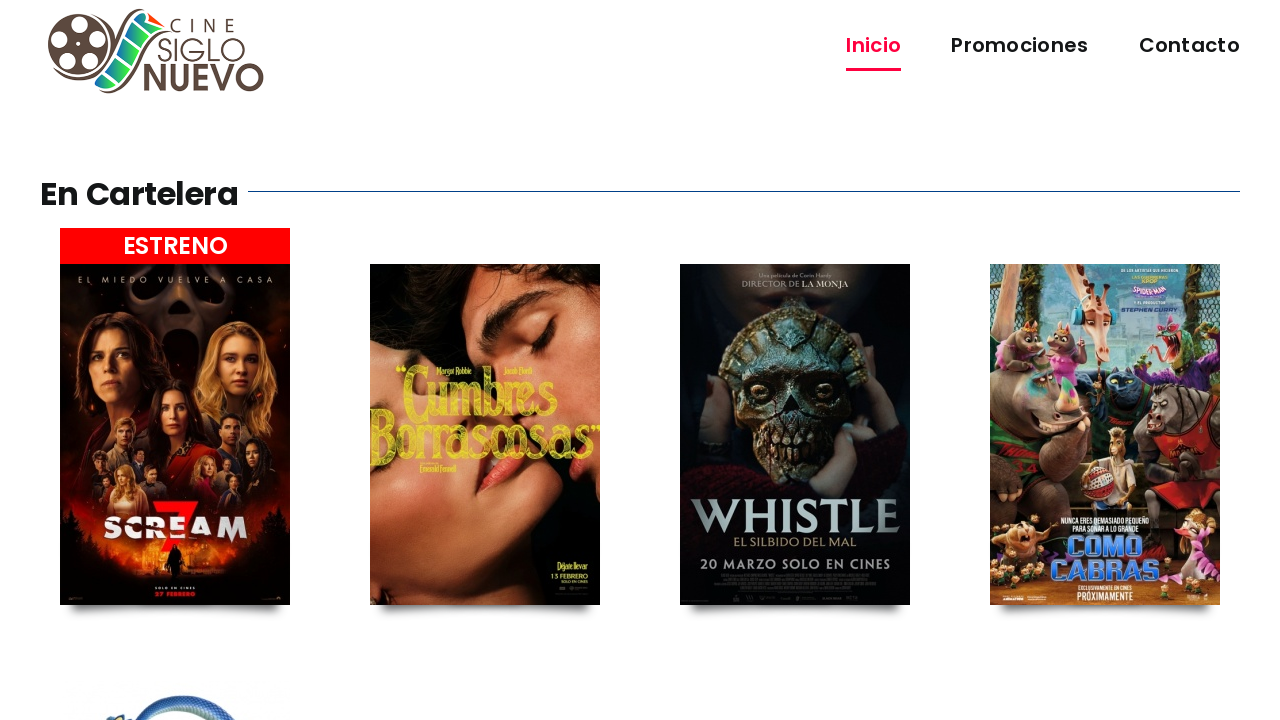

Movie listings reloaded on main page
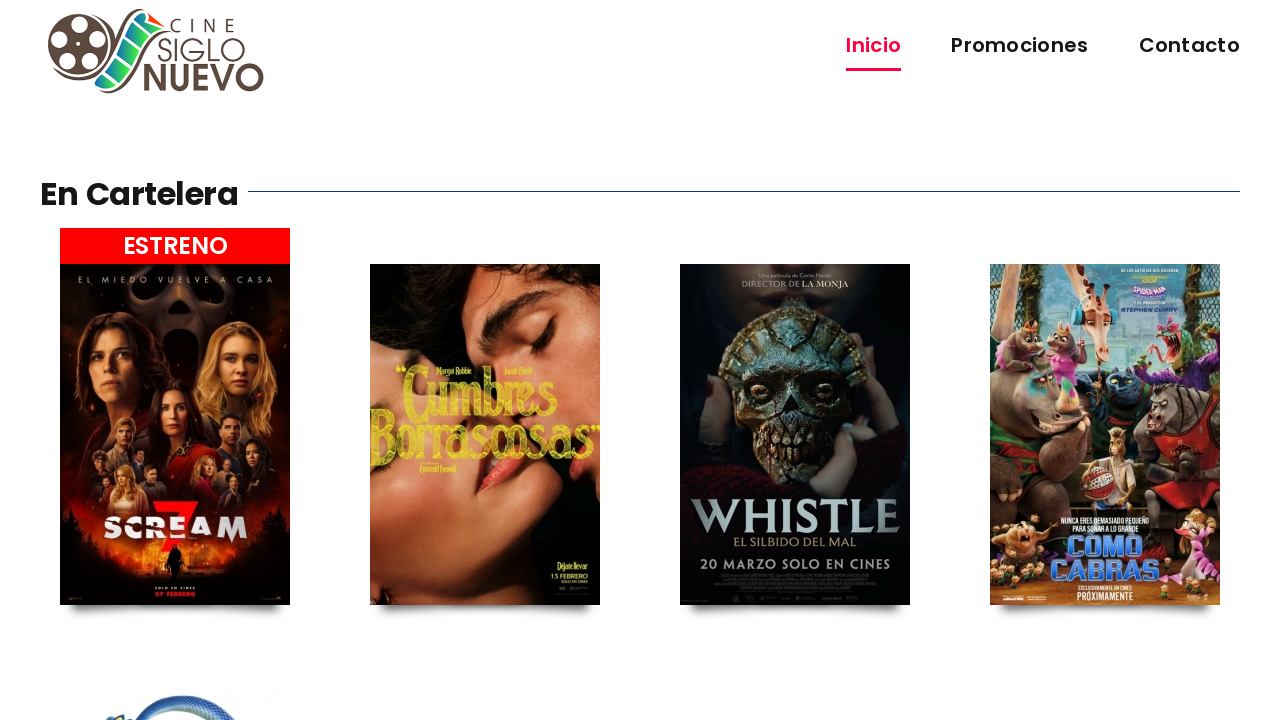

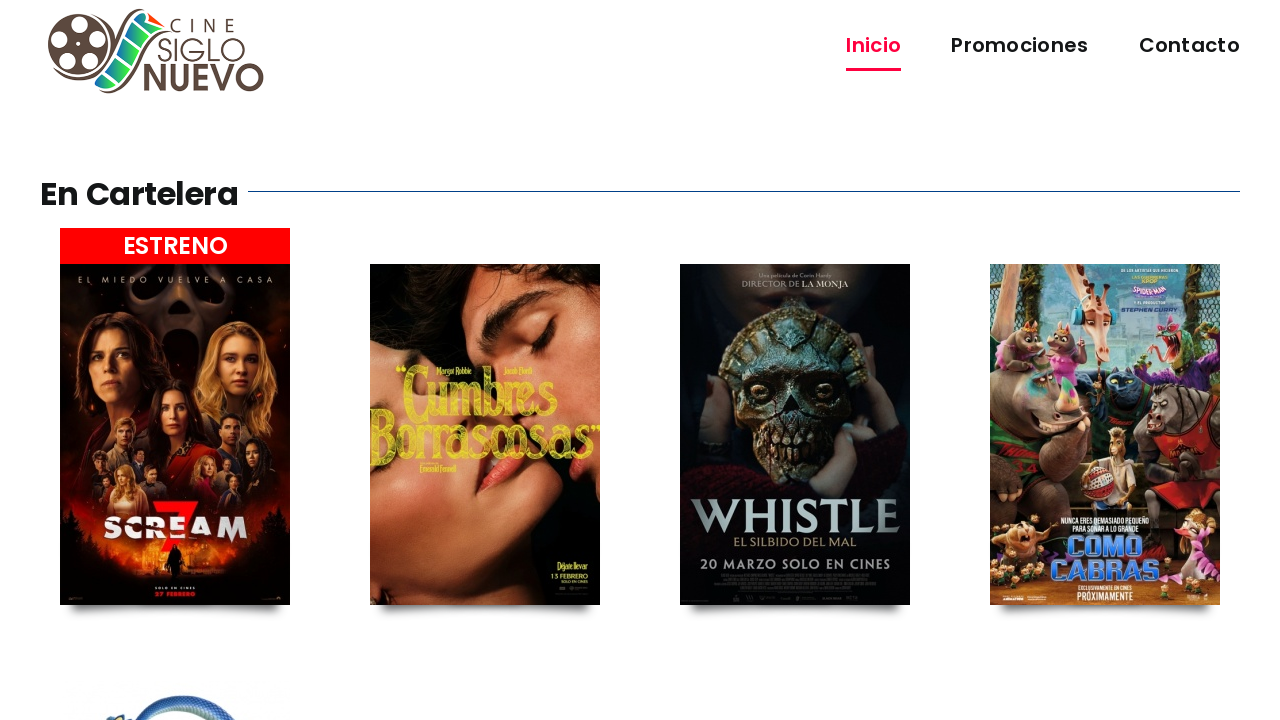